Tests keyboard-based scrolling and tab navigation on the Selenium documentation website by pressing Page Down, Page Up, and Tab keys

Starting URL: https://www.selenium.dev/

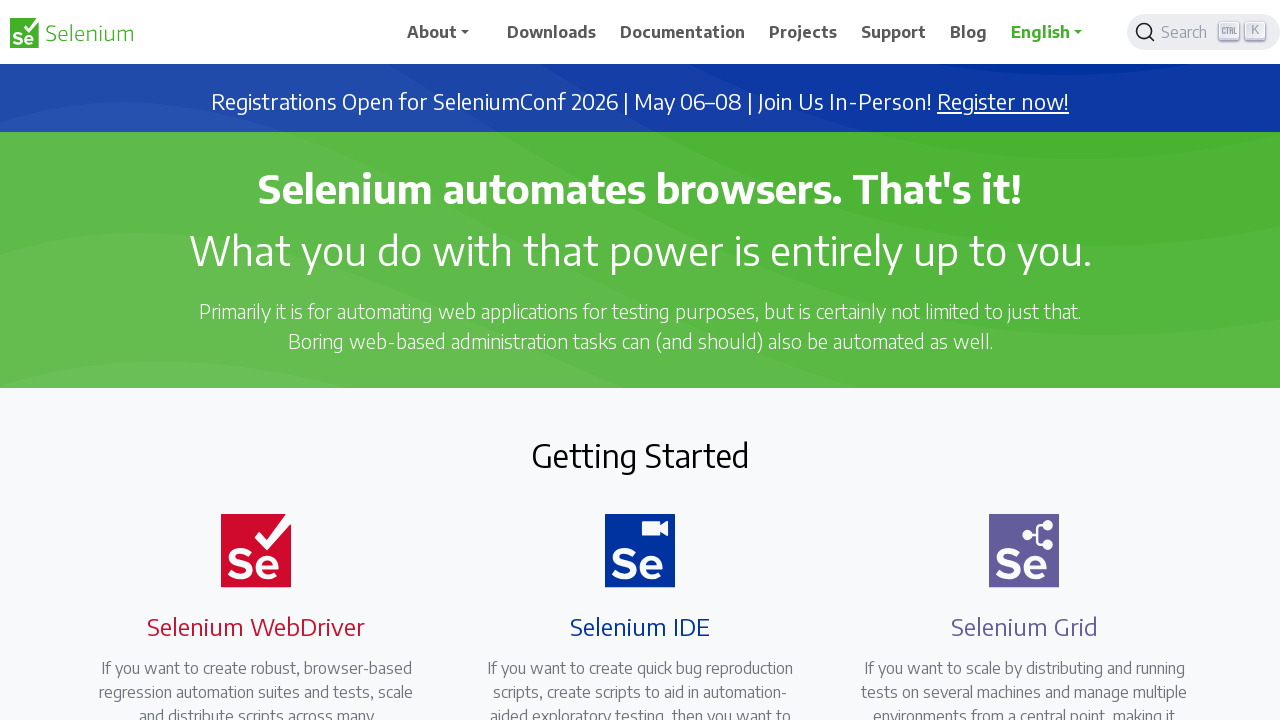

Navigated to Selenium documentation homepage
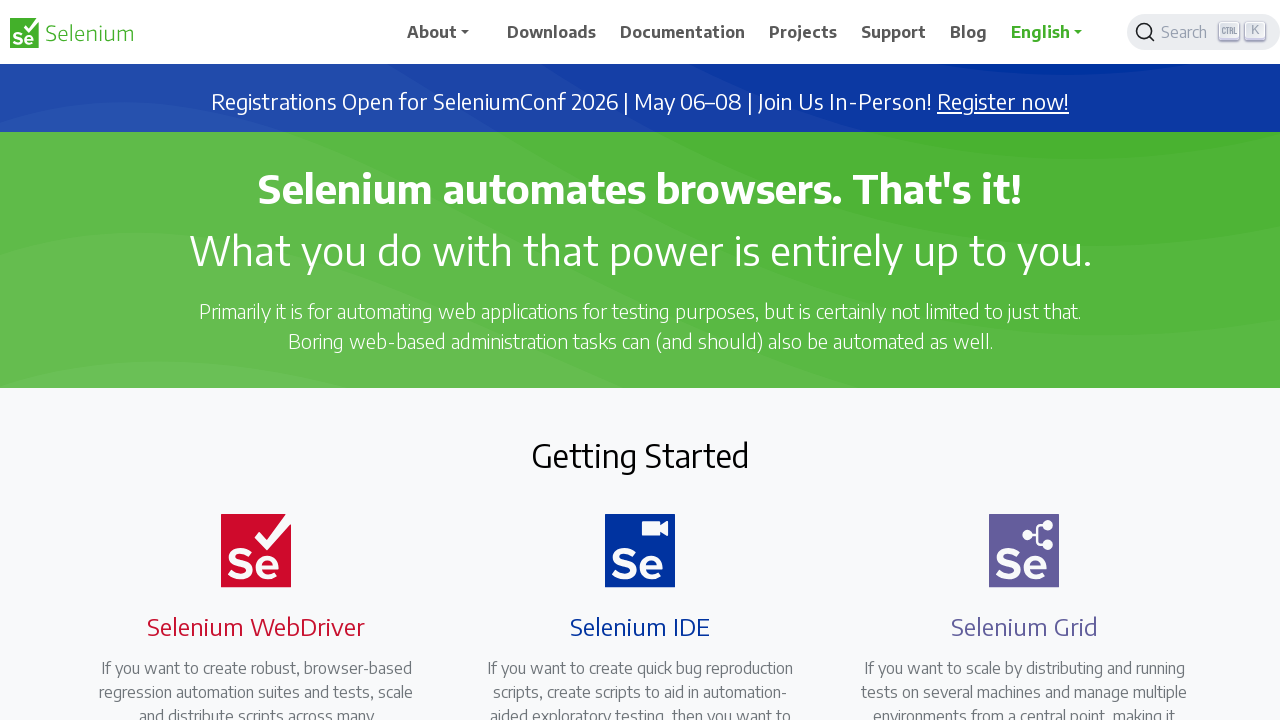

Pressed Page Down key to scroll down
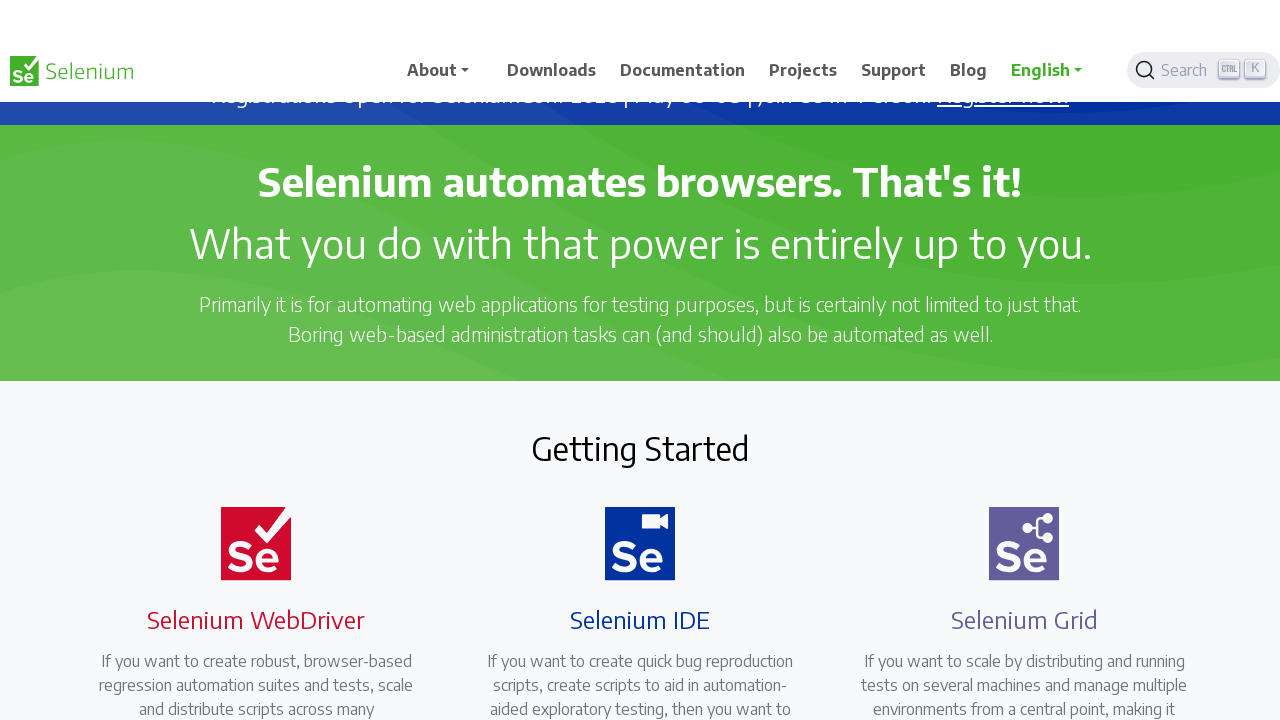

Waited 2 seconds after first Page Down press
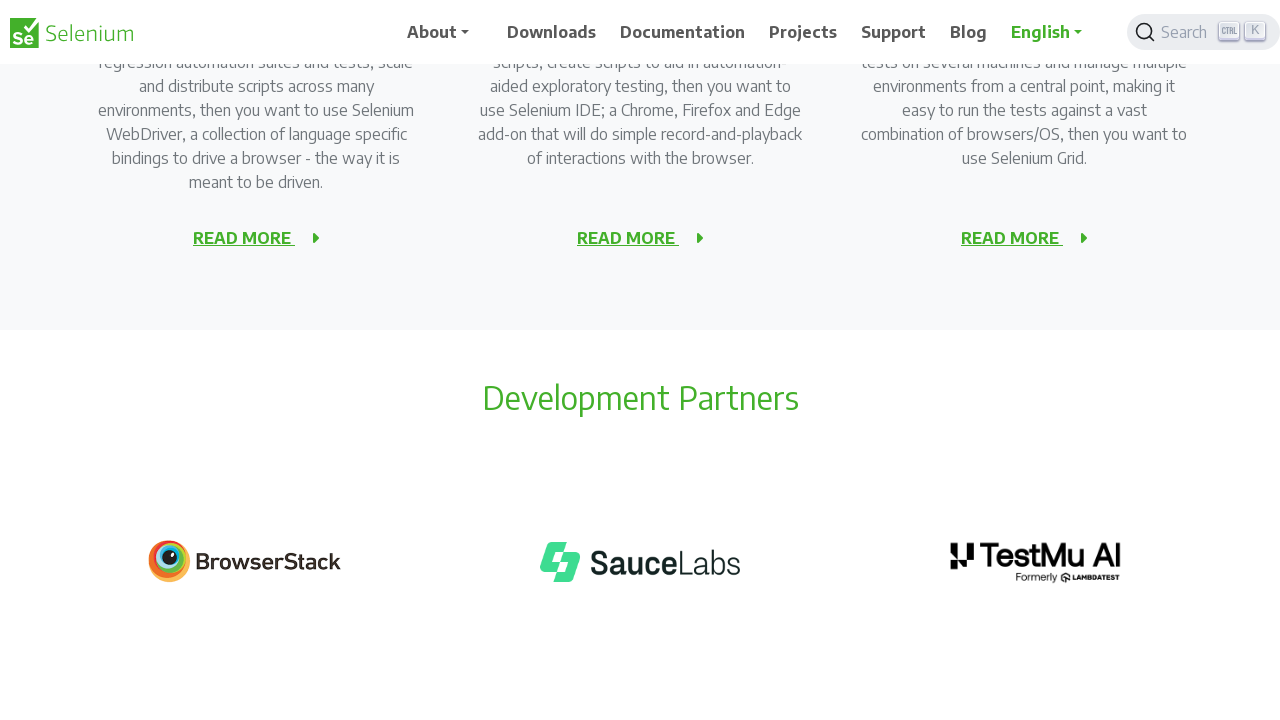

Pressed Page Down key again to scroll further
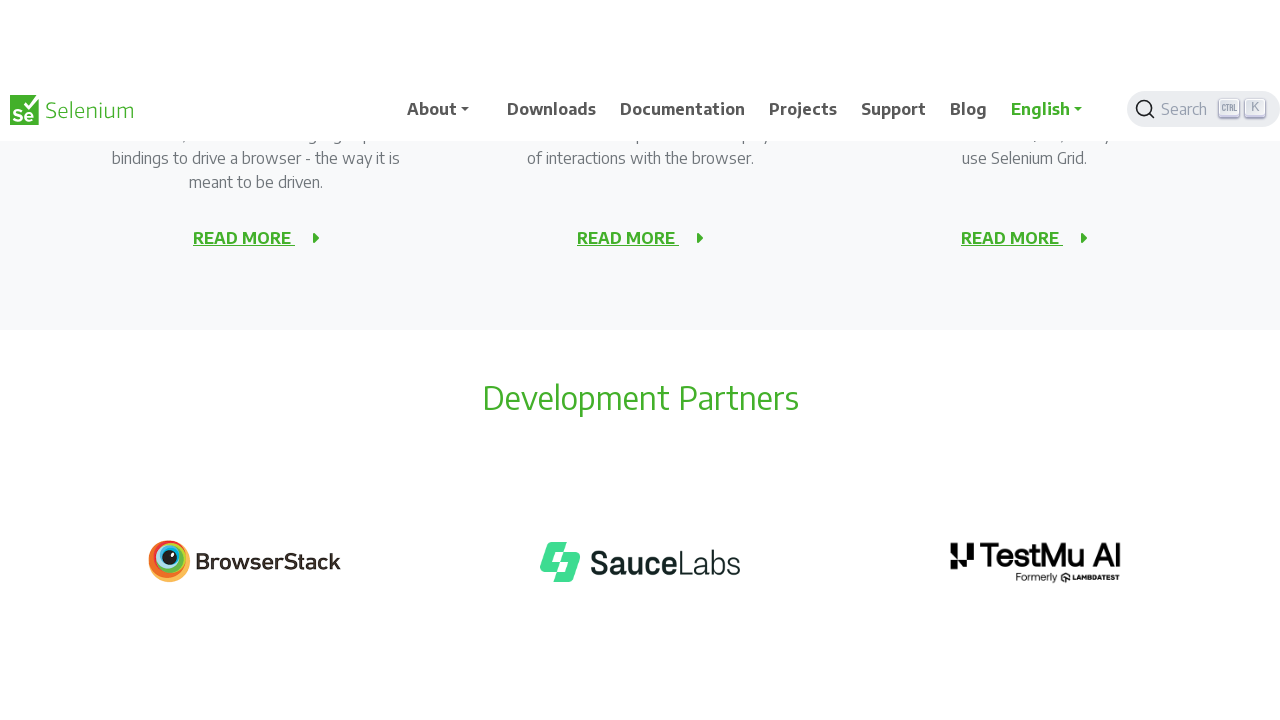

Waited 2 seconds after second Page Down press
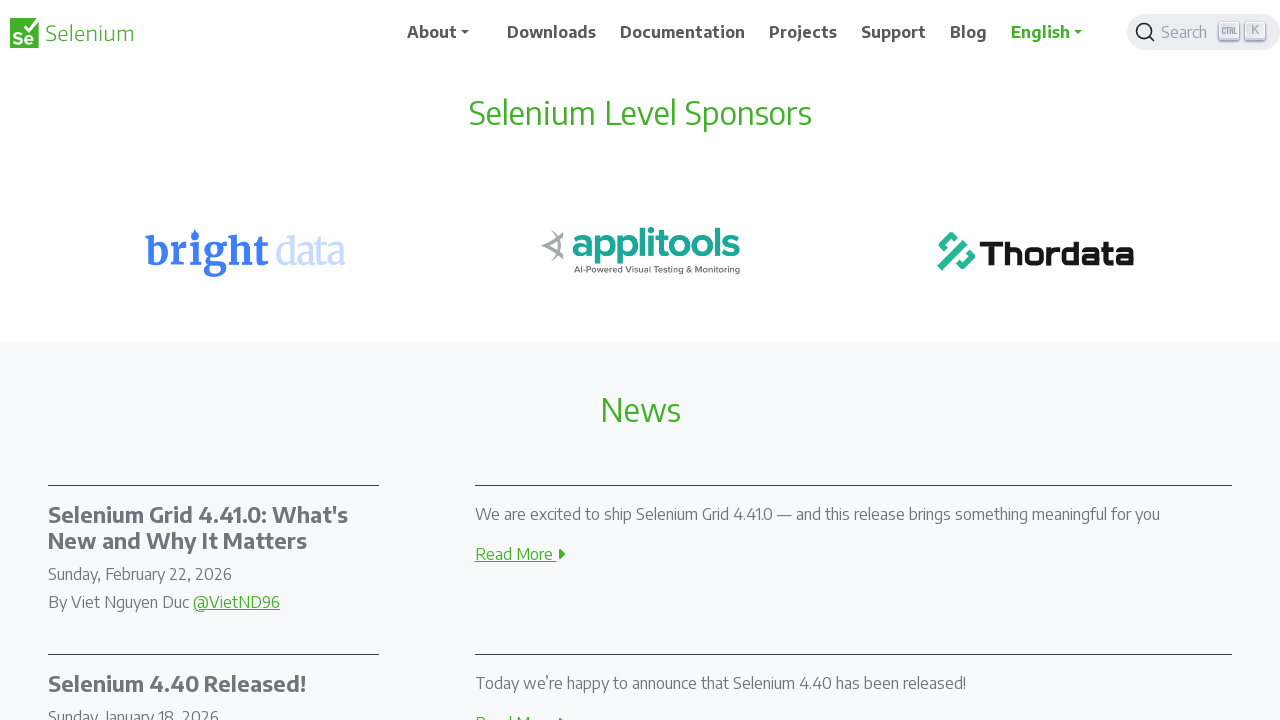

Pressed Page Up key to scroll back up
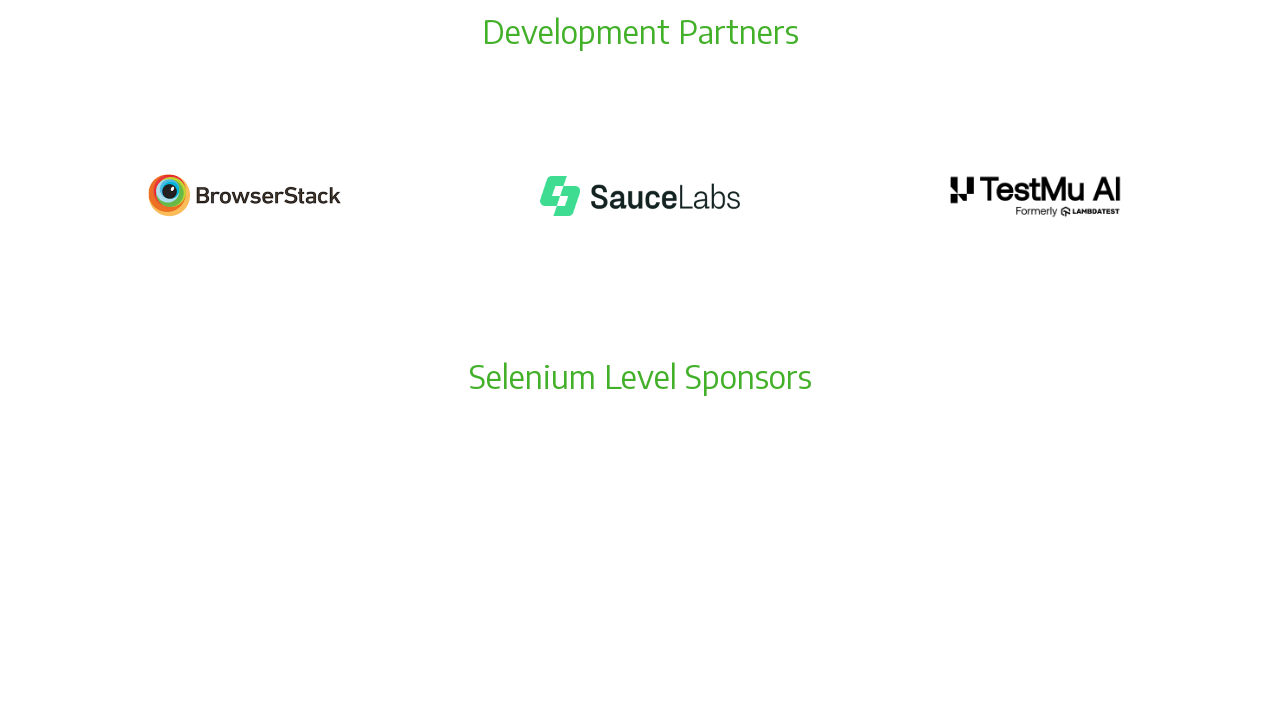

Waited 2 seconds after Page Up press
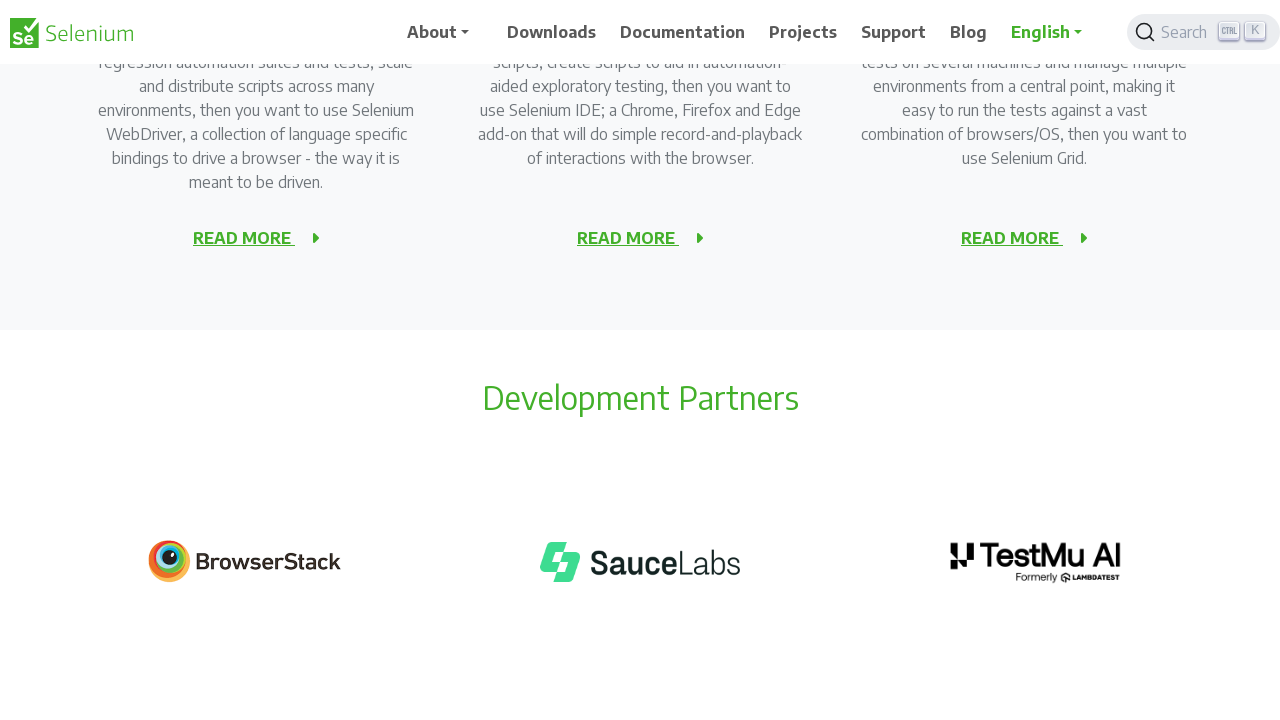

Pressed Tab key to navigate to next focusable element
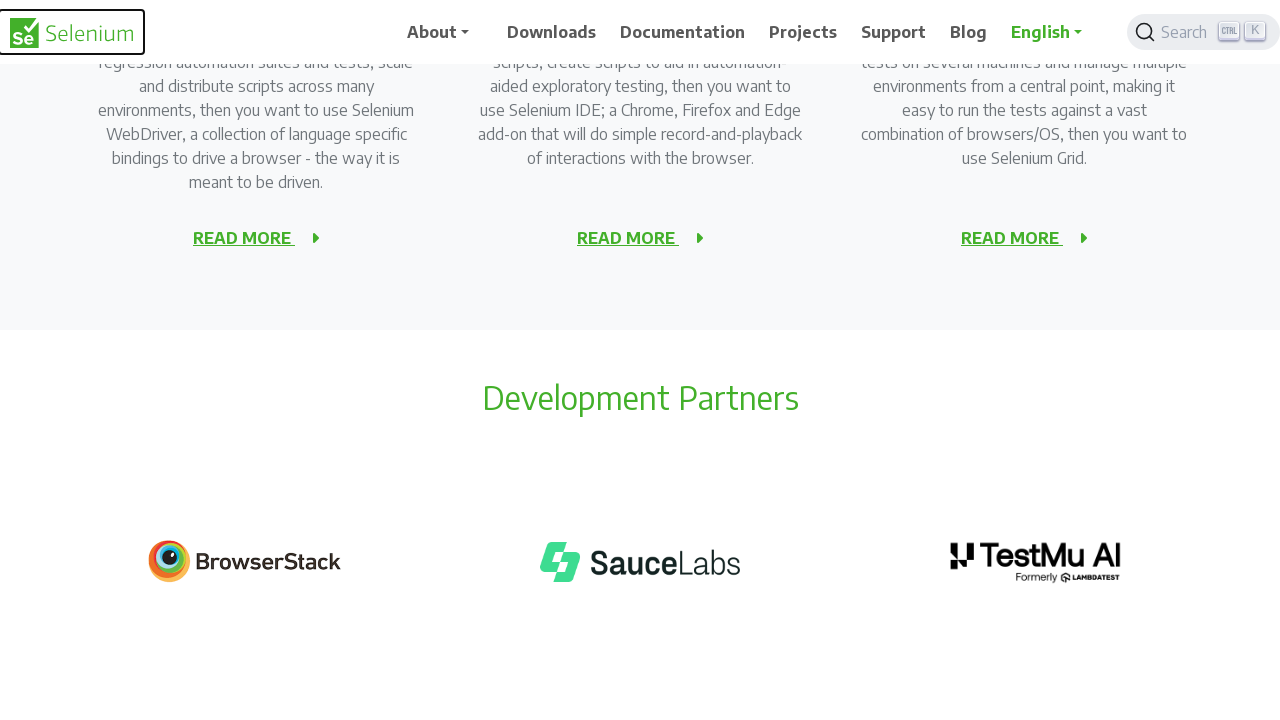

Waited 2 seconds after first Tab press
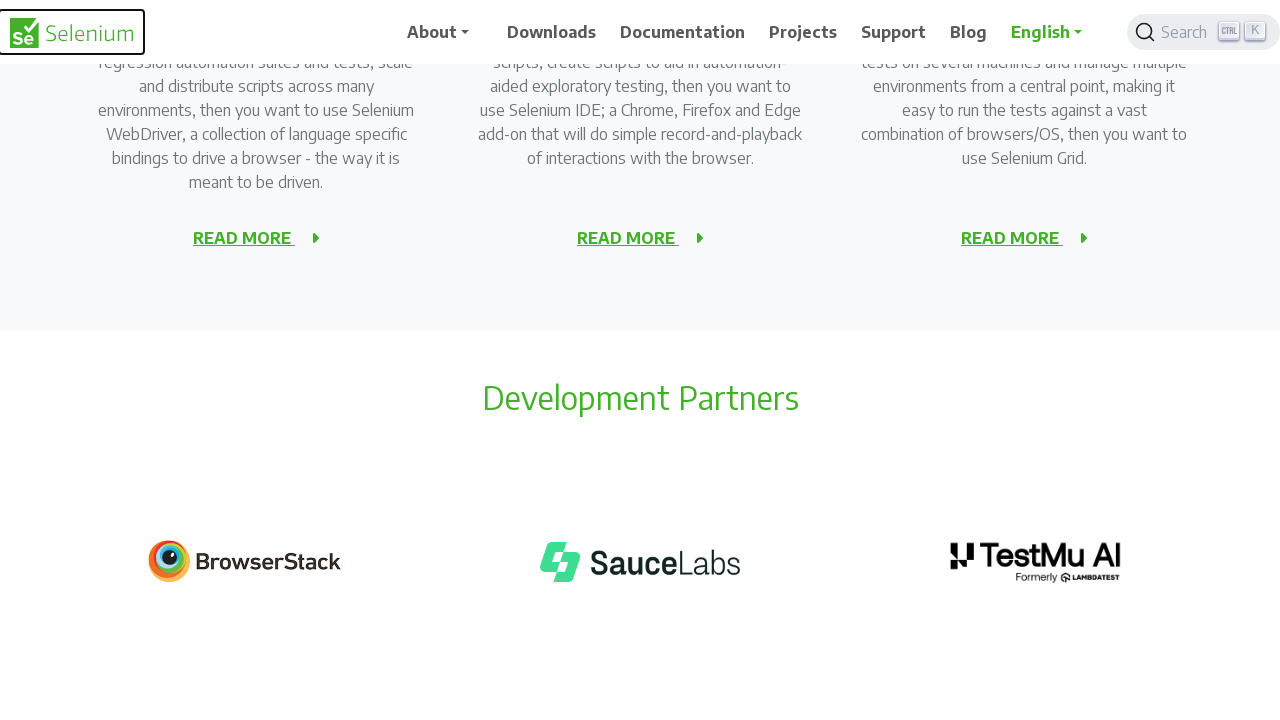

Pressed Tab key again to navigate to next focusable element
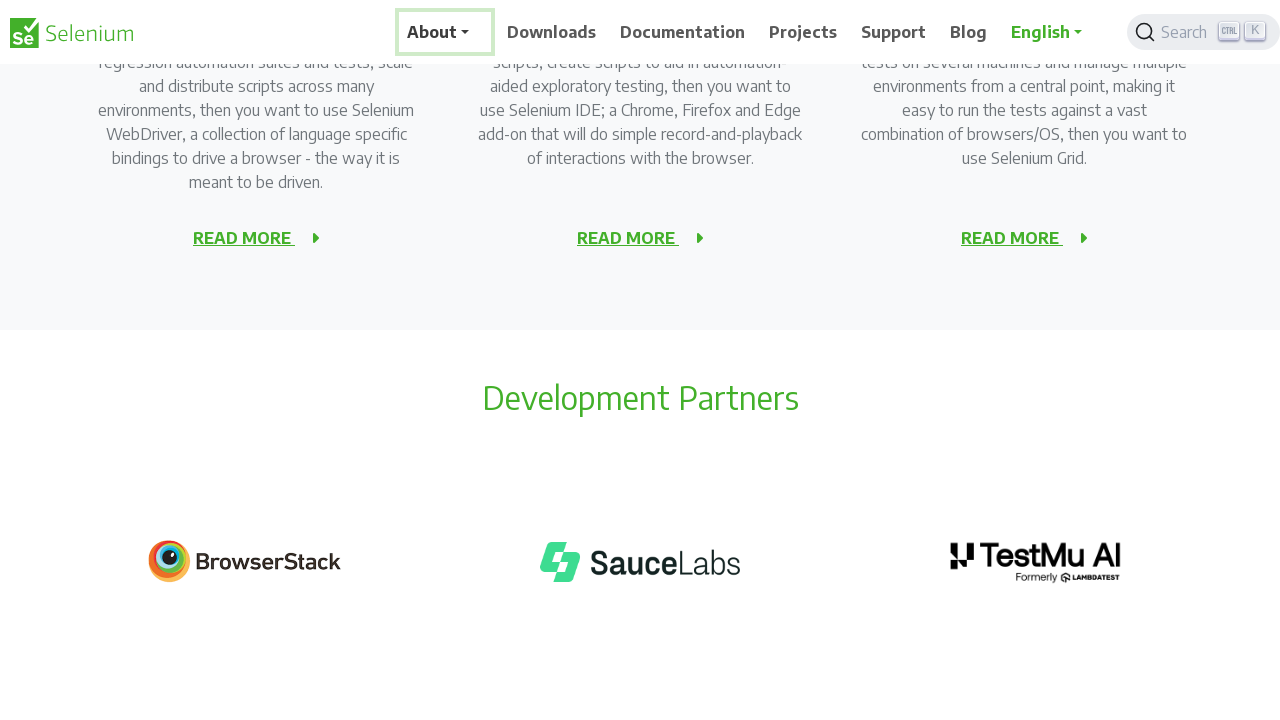

Waited 2 seconds after second Tab press
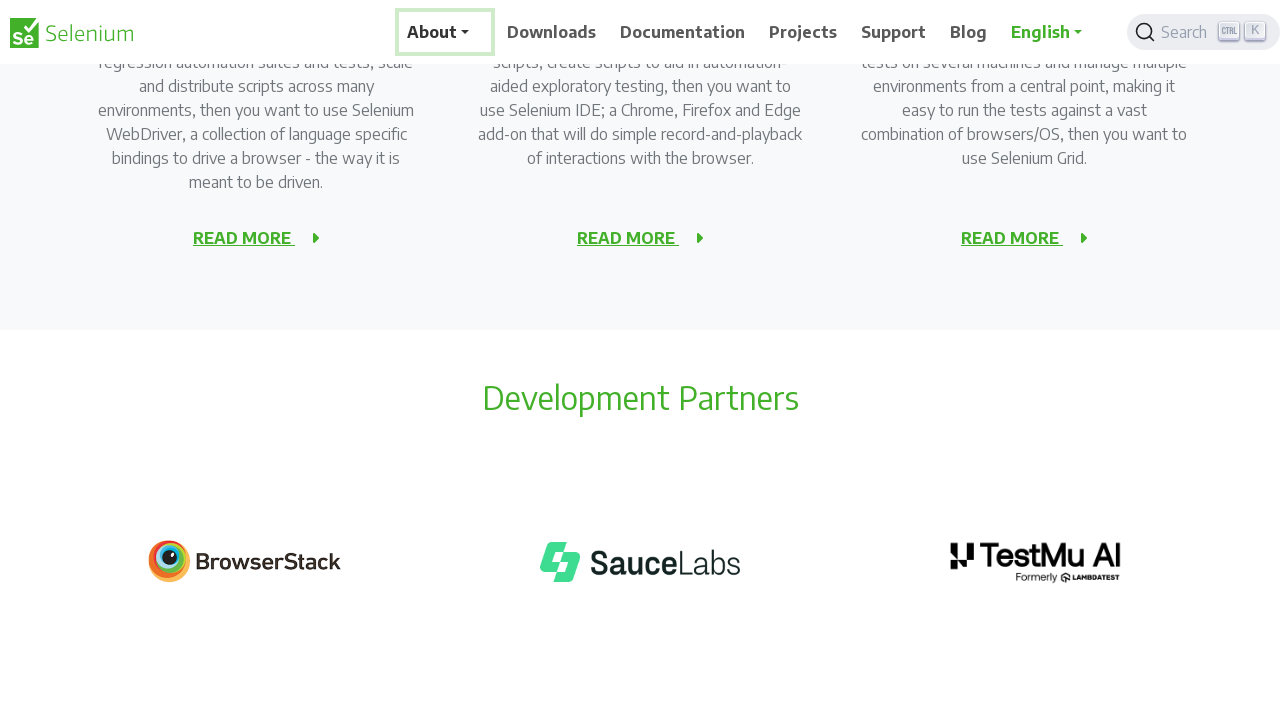

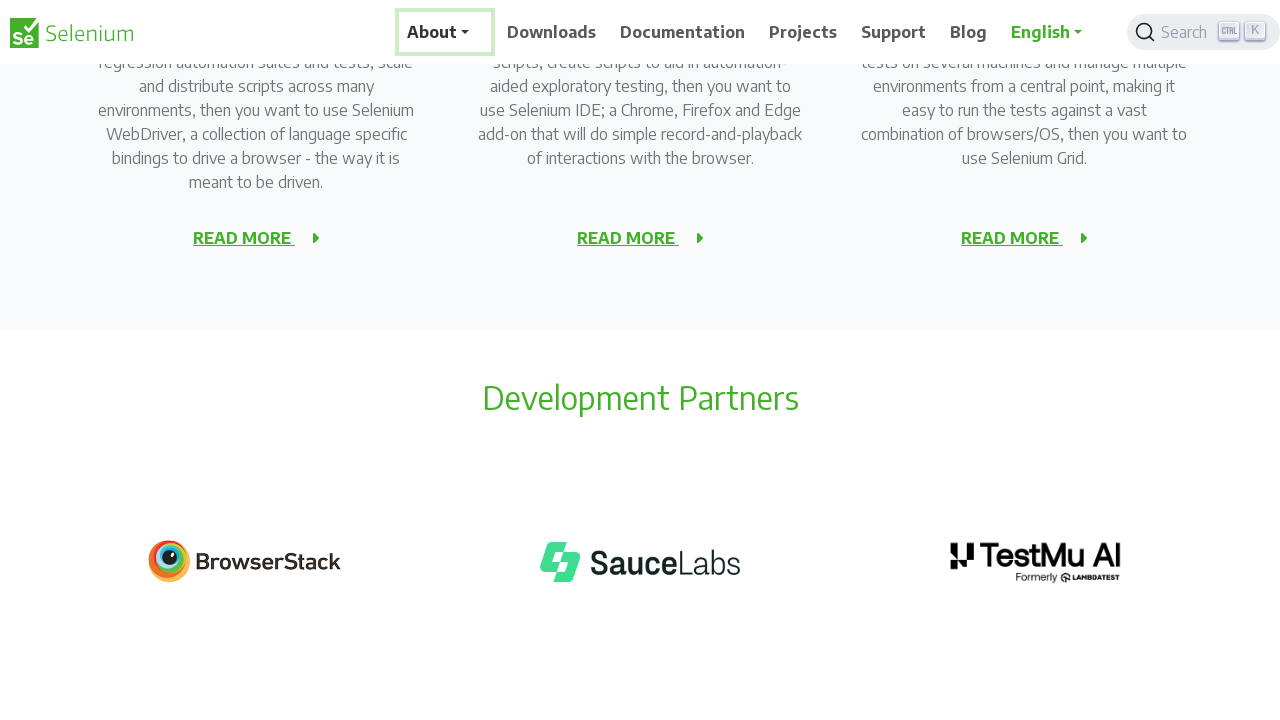